Tests double-click functionality on a button element that triggers a double-click alert on a test page

Starting URL: http://omayo.blogspot.com/

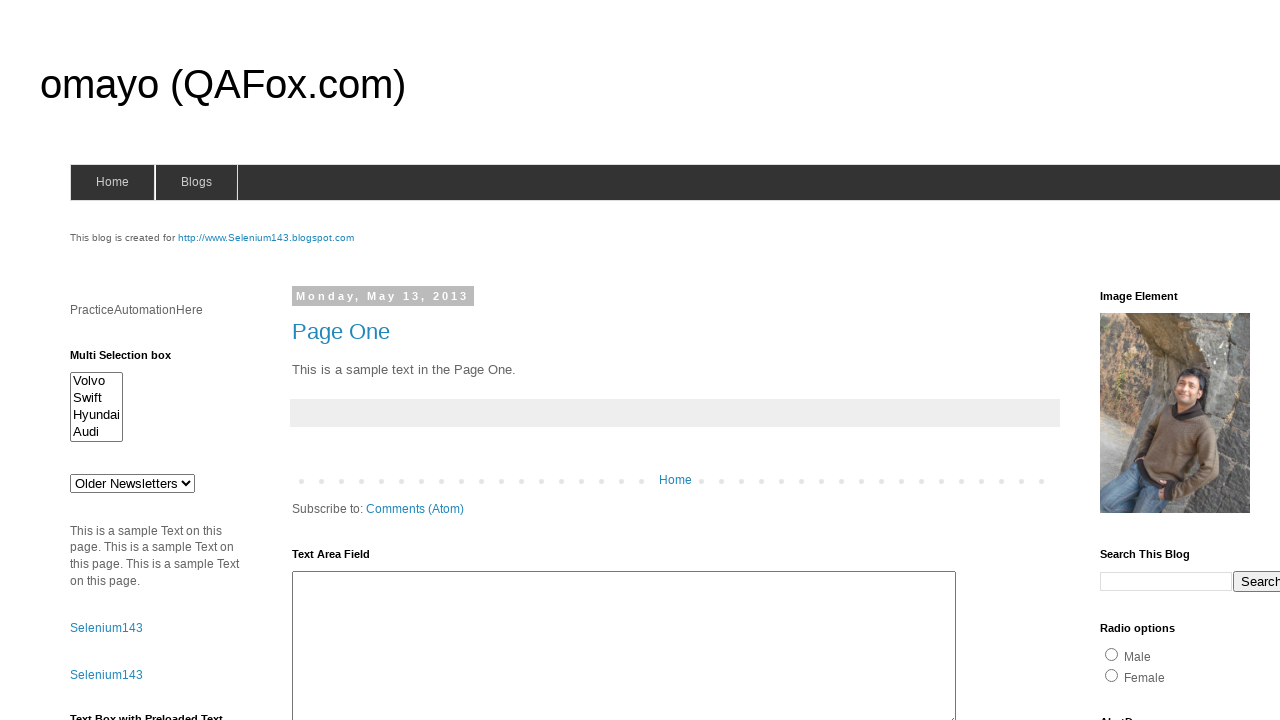

Double-clicked button that triggers dblclickAlert() at (129, 365) on button[ondblclick='dblclickAlert()']
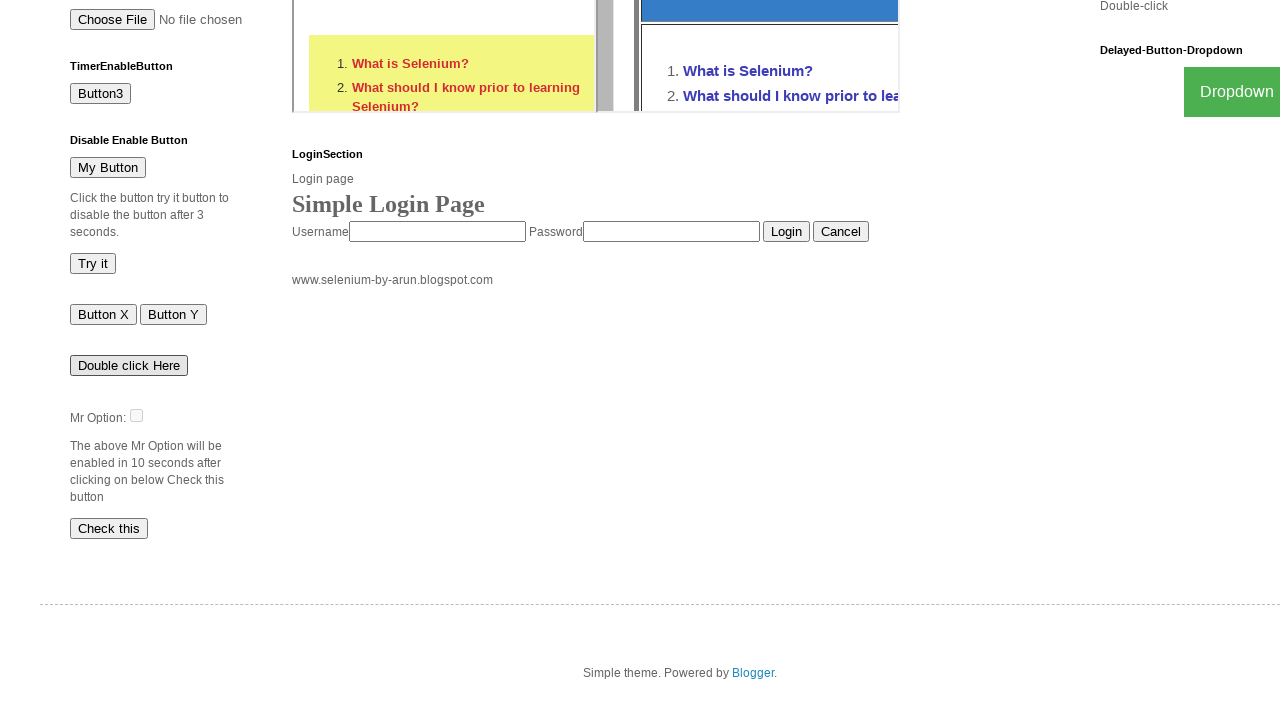

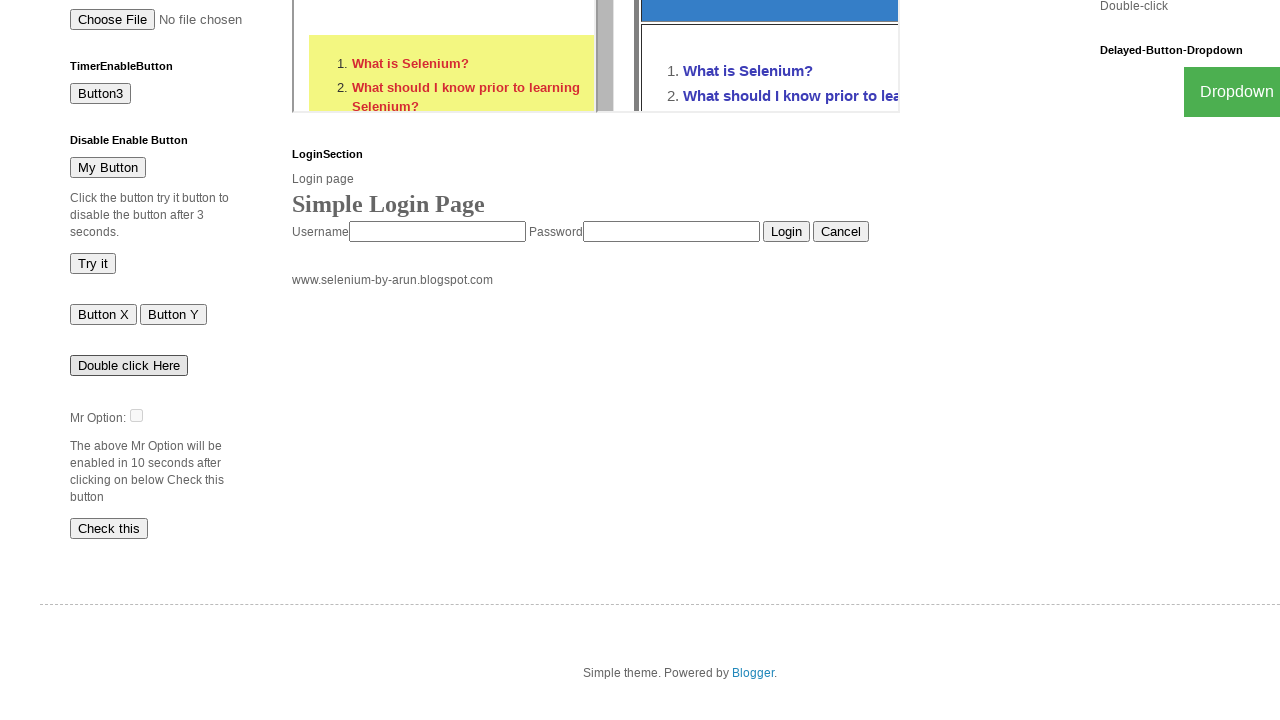